Tests that duplicate user registration is prevented by attempting to register with an existing username and verifying the user already exists error message.

Starting URL: https://buggy.justtestit.org/register

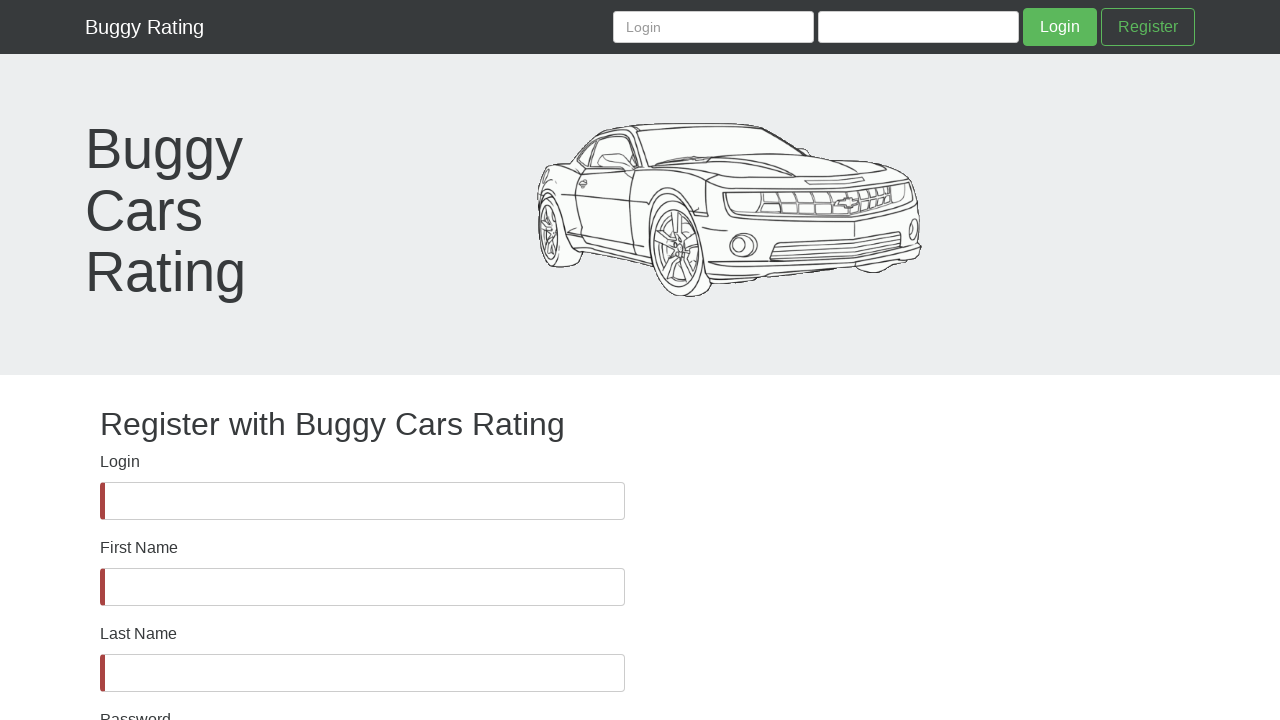

Clicked Login field at (362, 501) on internal:label="Login"i
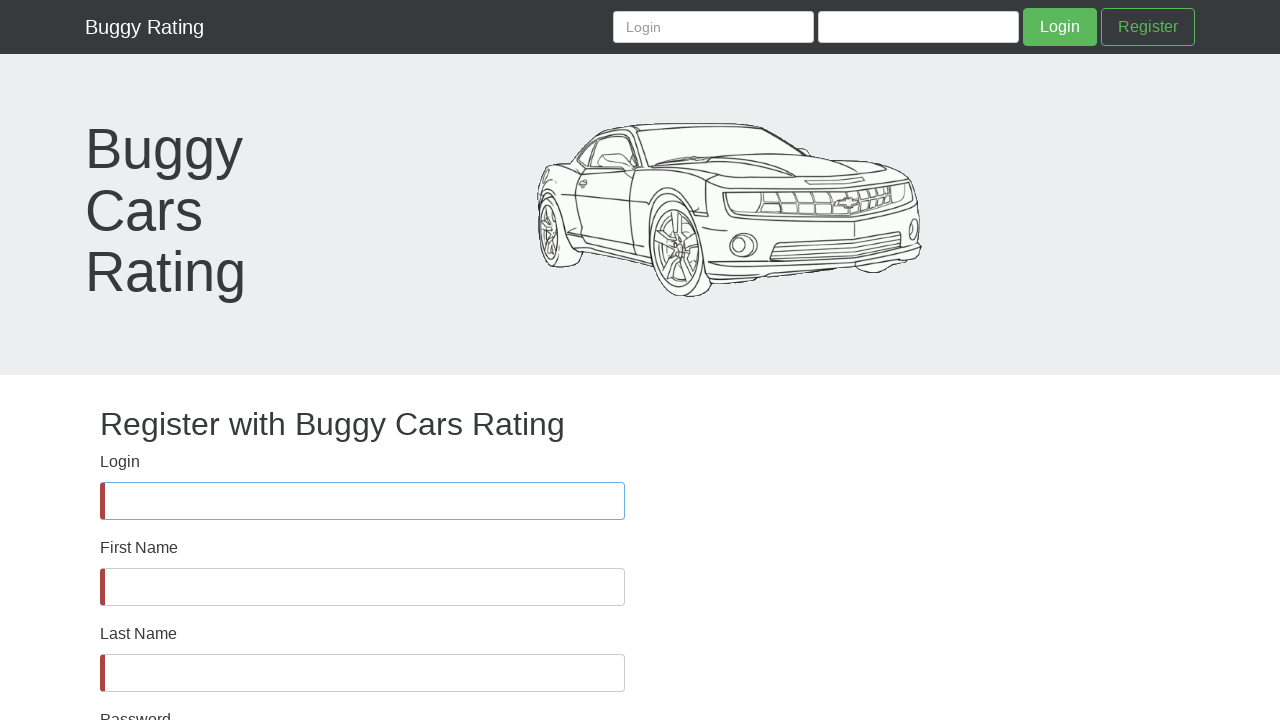

Filled username field with existing username 'yoamoPascual' on input[id='username']
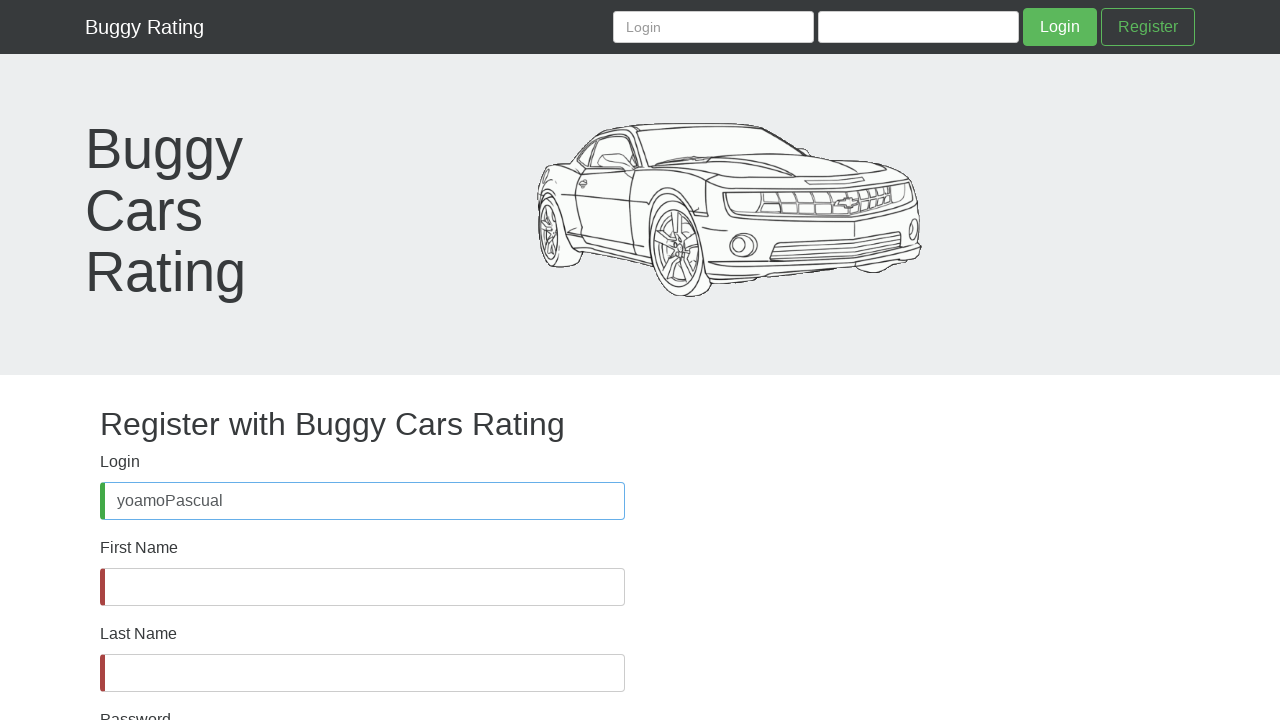

Clicked First Name field at (362, 587) on internal:label="First Name"i
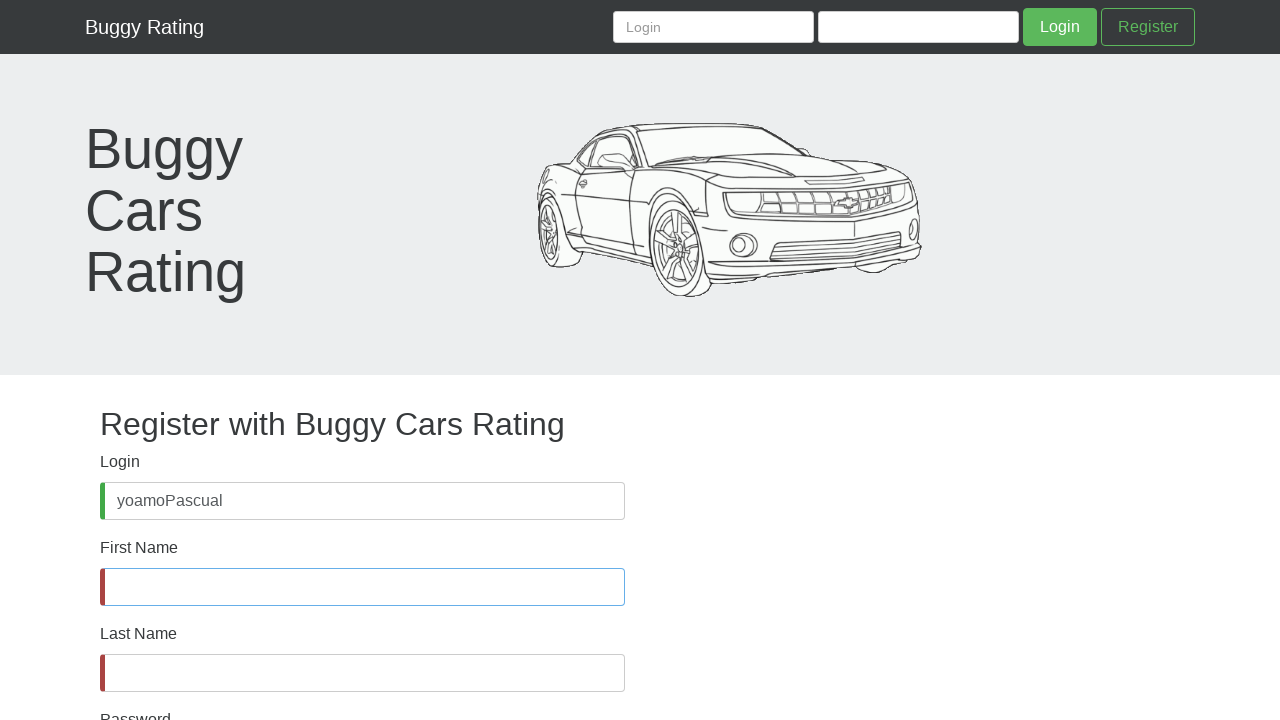

Filled First Name field with 'TestFirst' on input[id='firstName']
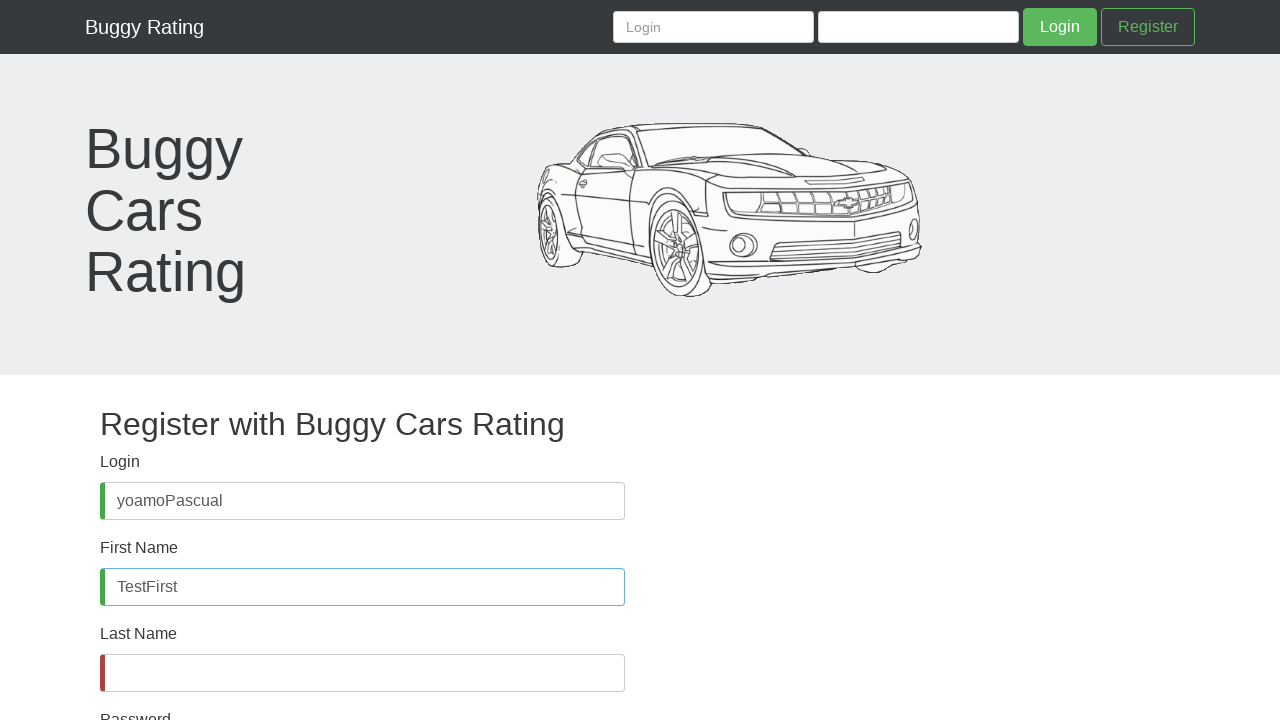

Clicked Last Name field at (362, 673) on internal:label="Last Name"i
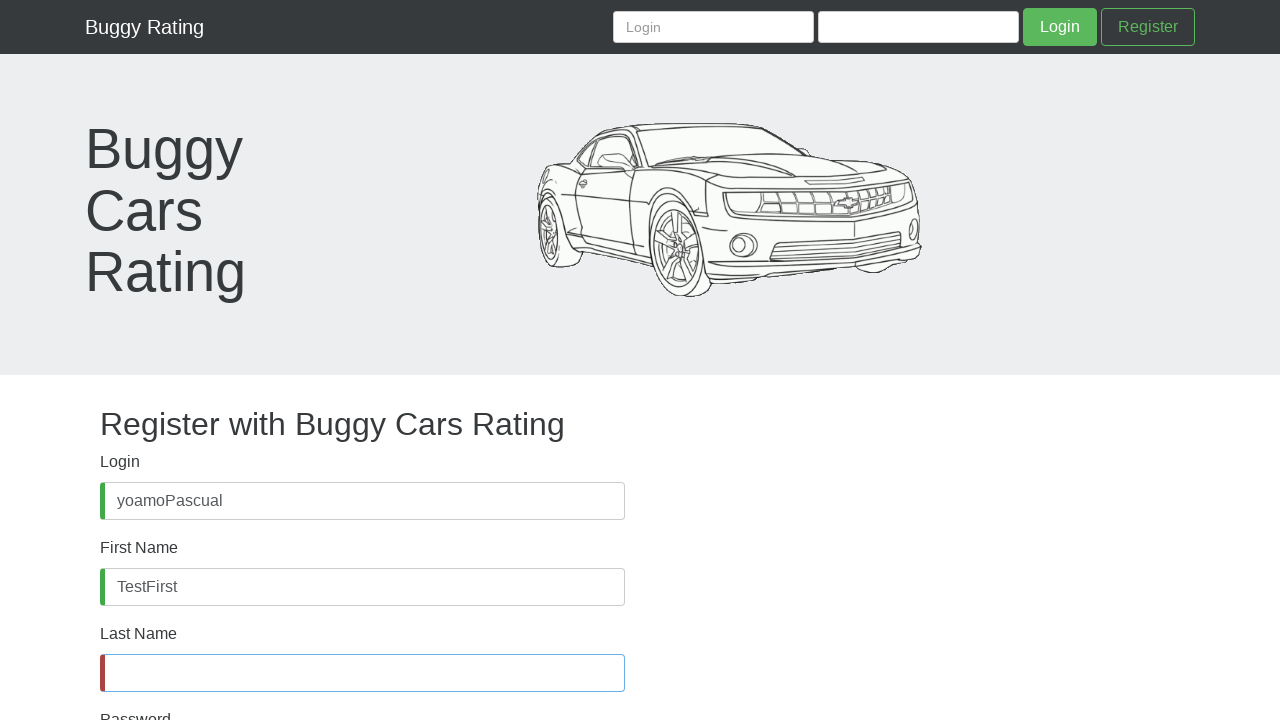

Filled Last Name field with 'TestLast' on input[id='lastName']
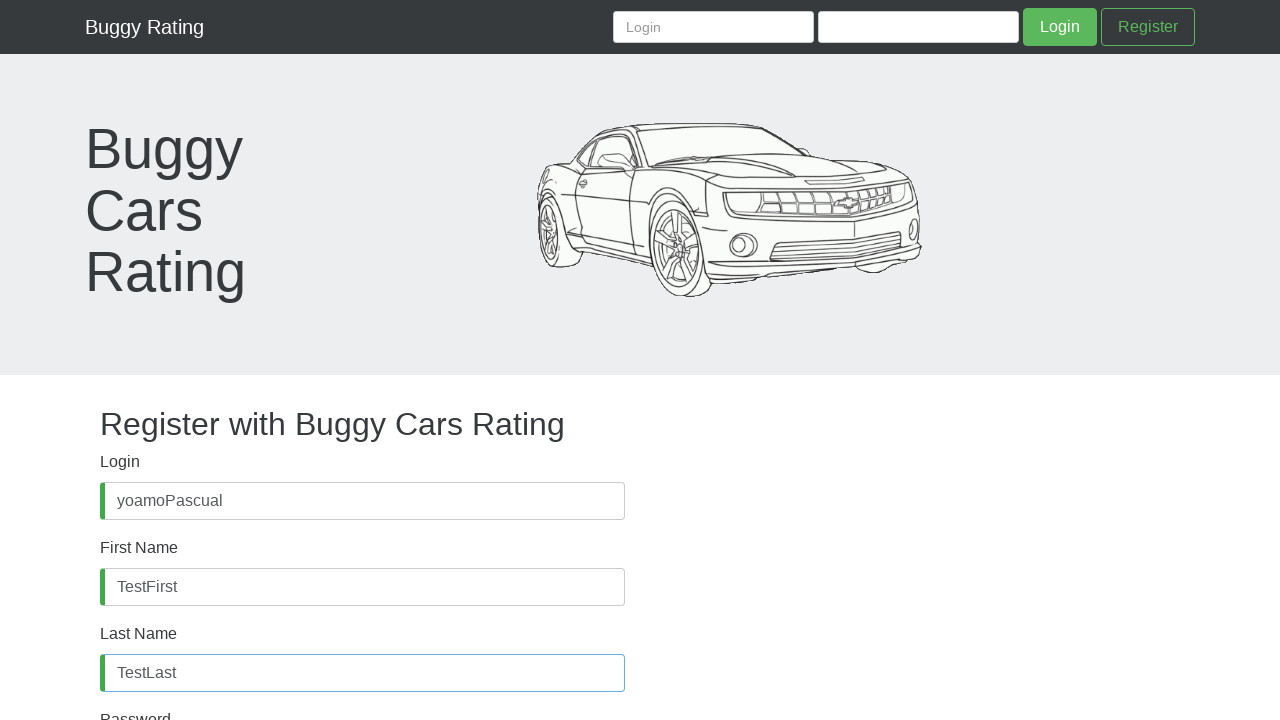

Clicked Password field at (362, 488) on internal:label="Password"s
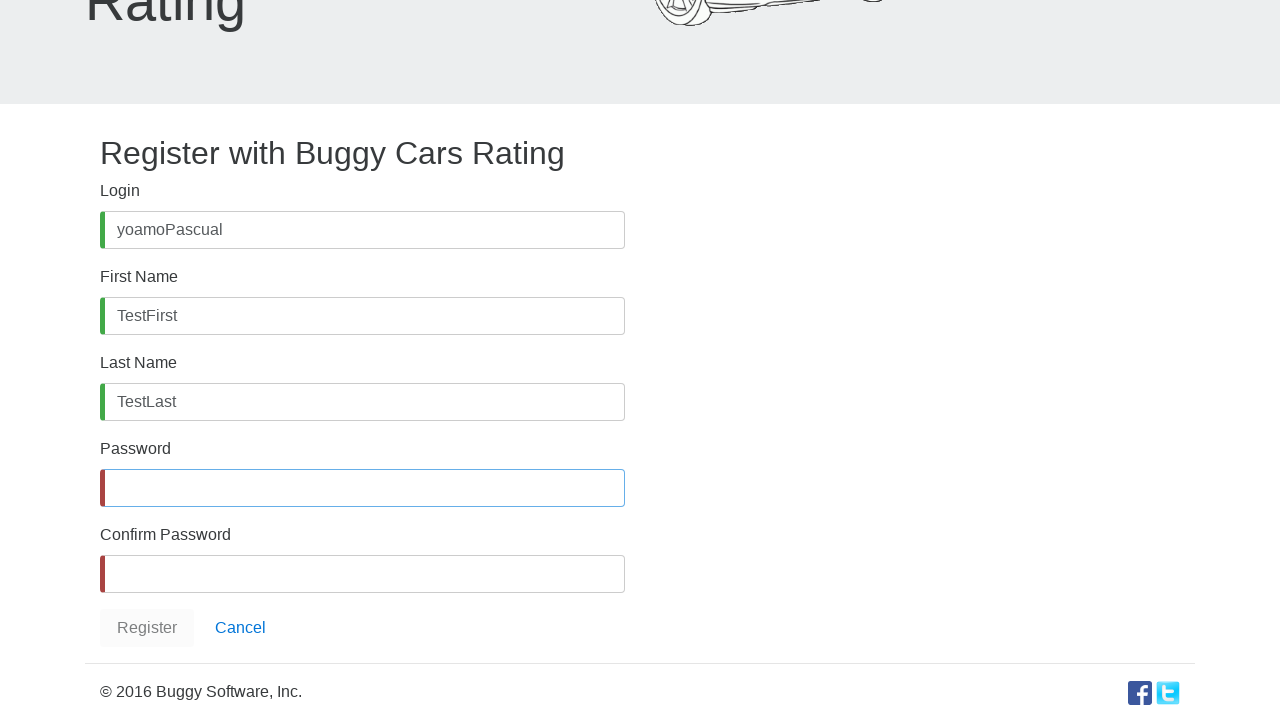

Filled Password field with secure password on input[id='password']
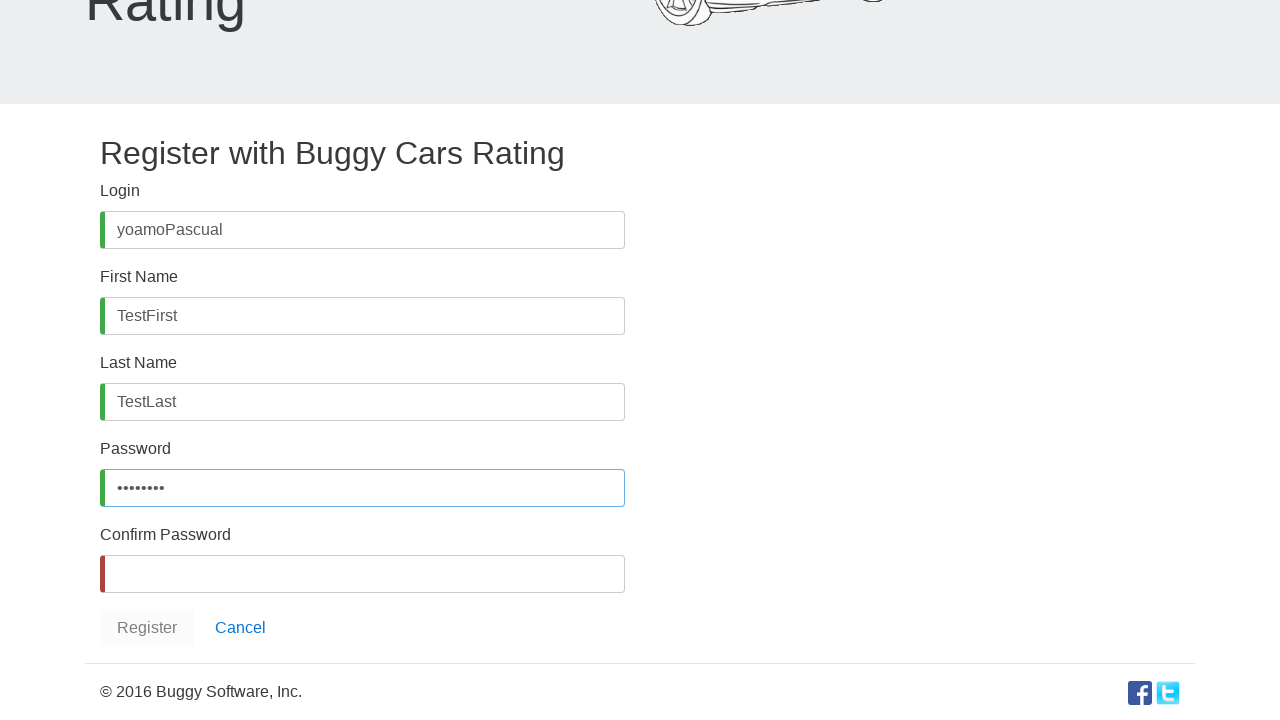

Clicked Confirm Password field at (362, 574) on internal:label="Confirm Password"s
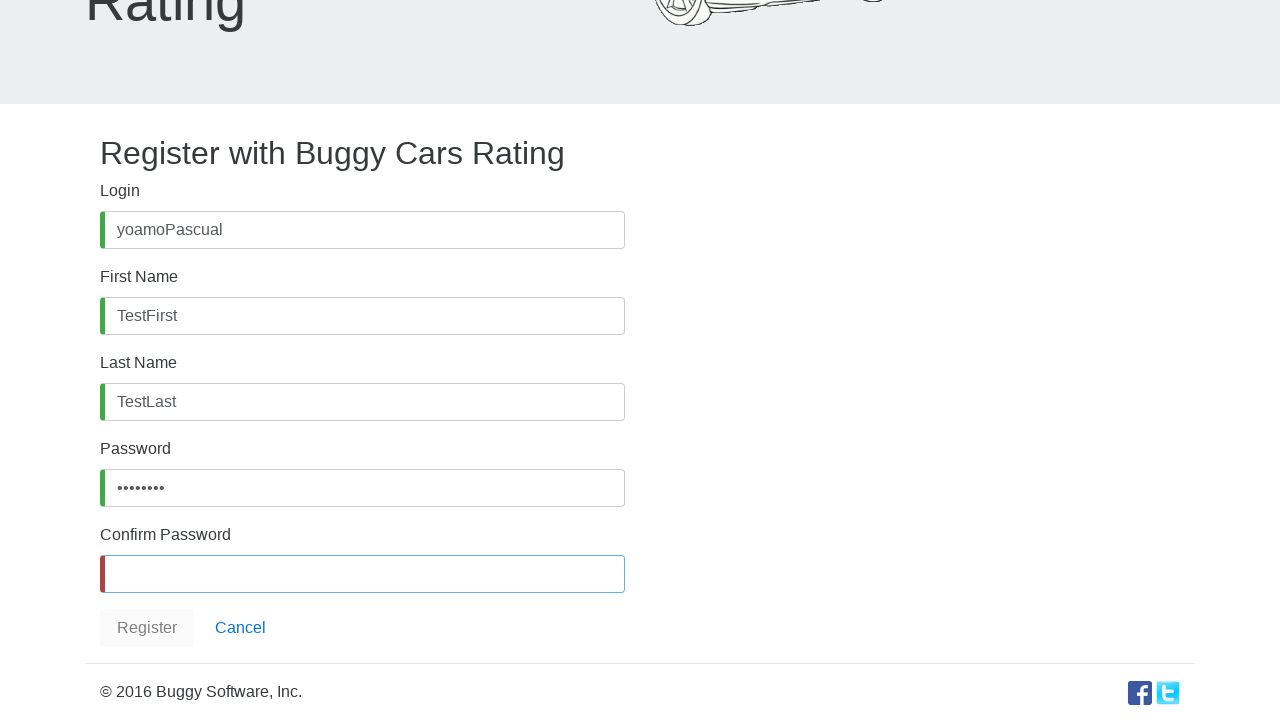

Filled Confirm Password field with matching password on input[id='confirmPassword']
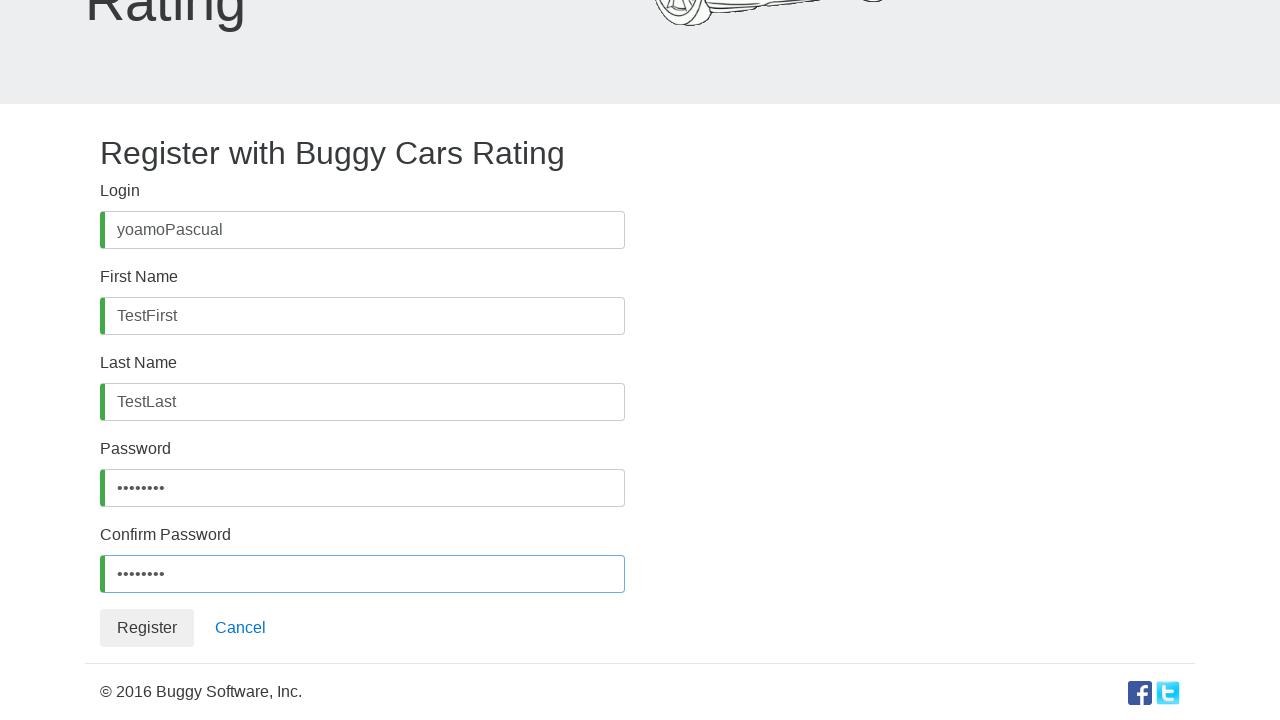

Clicked Register button to attempt registration at (147, 628) on button[class='btn btn-default']
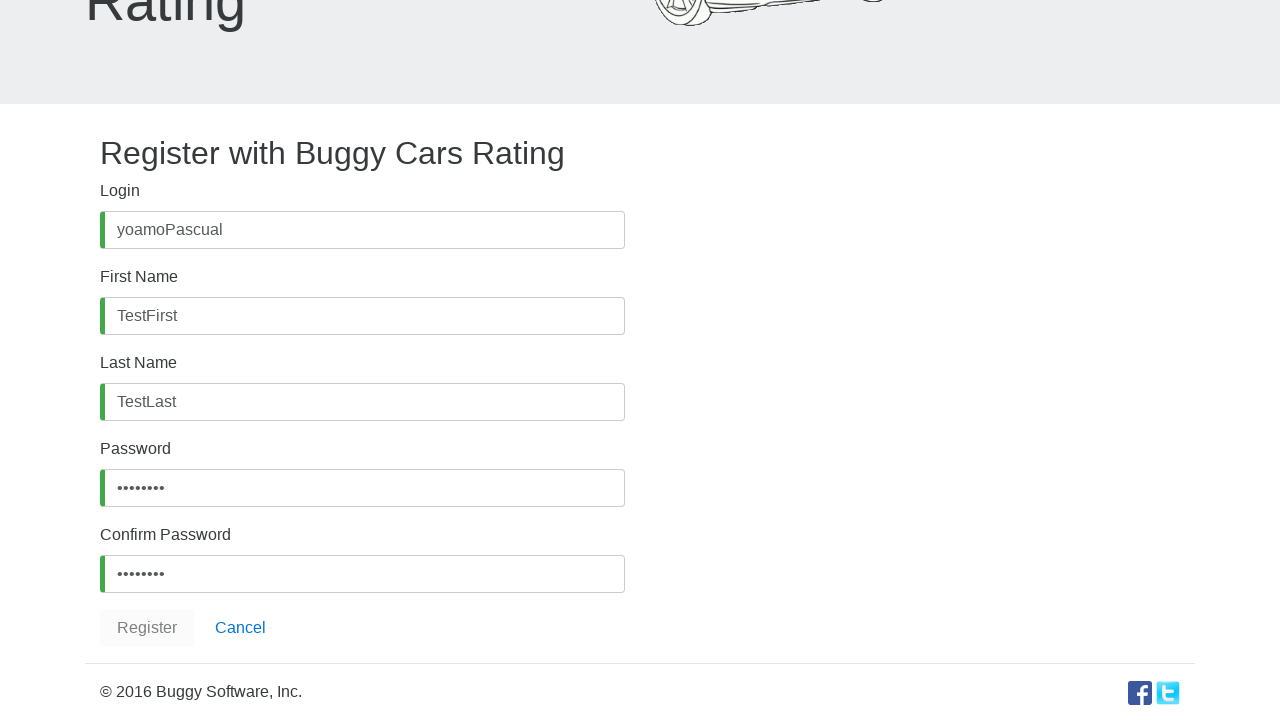

Verified 'UsernameExistsException: User already exists' error message displayed
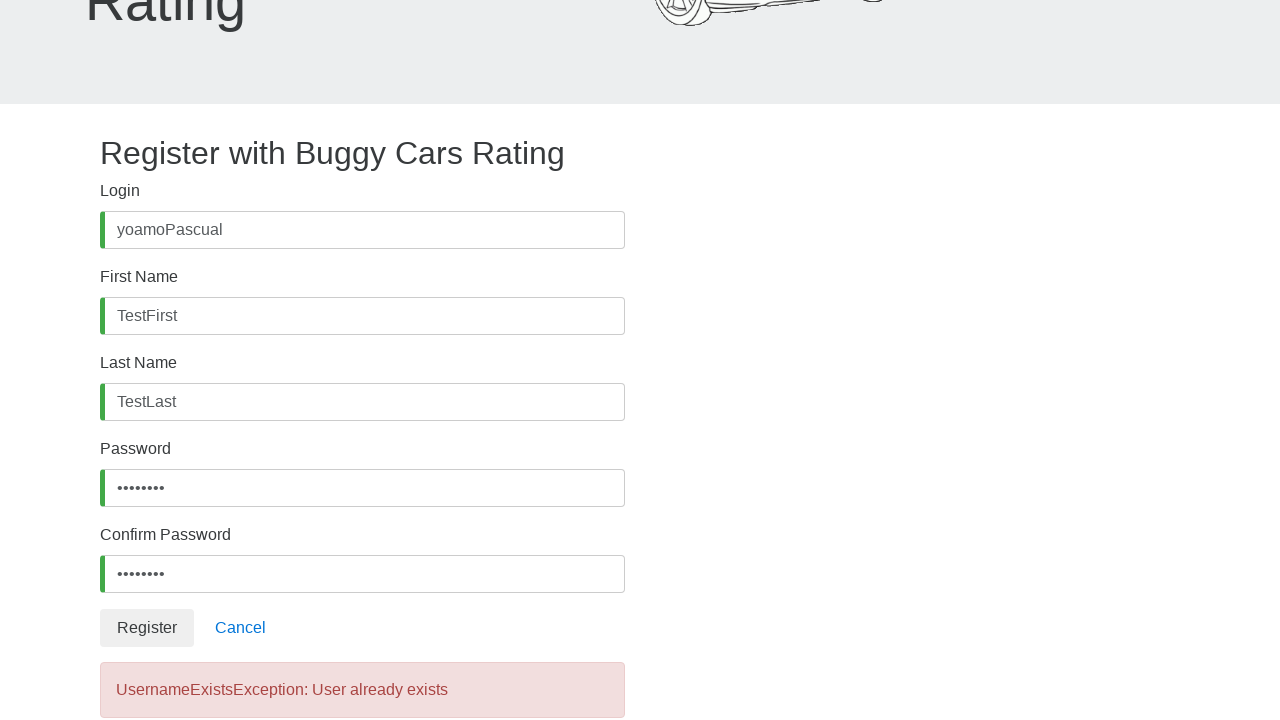

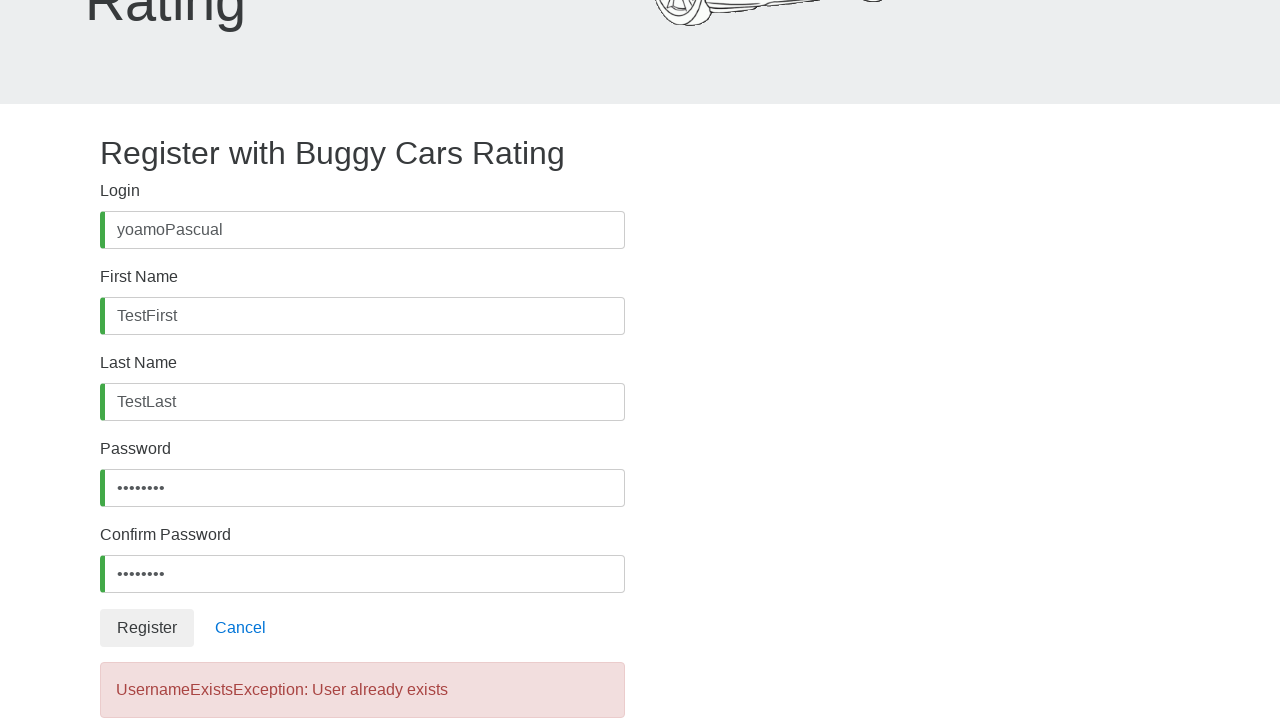